Tests navigation from main page to Cart section

Starting URL: http://intershop5.skillbox.ru/

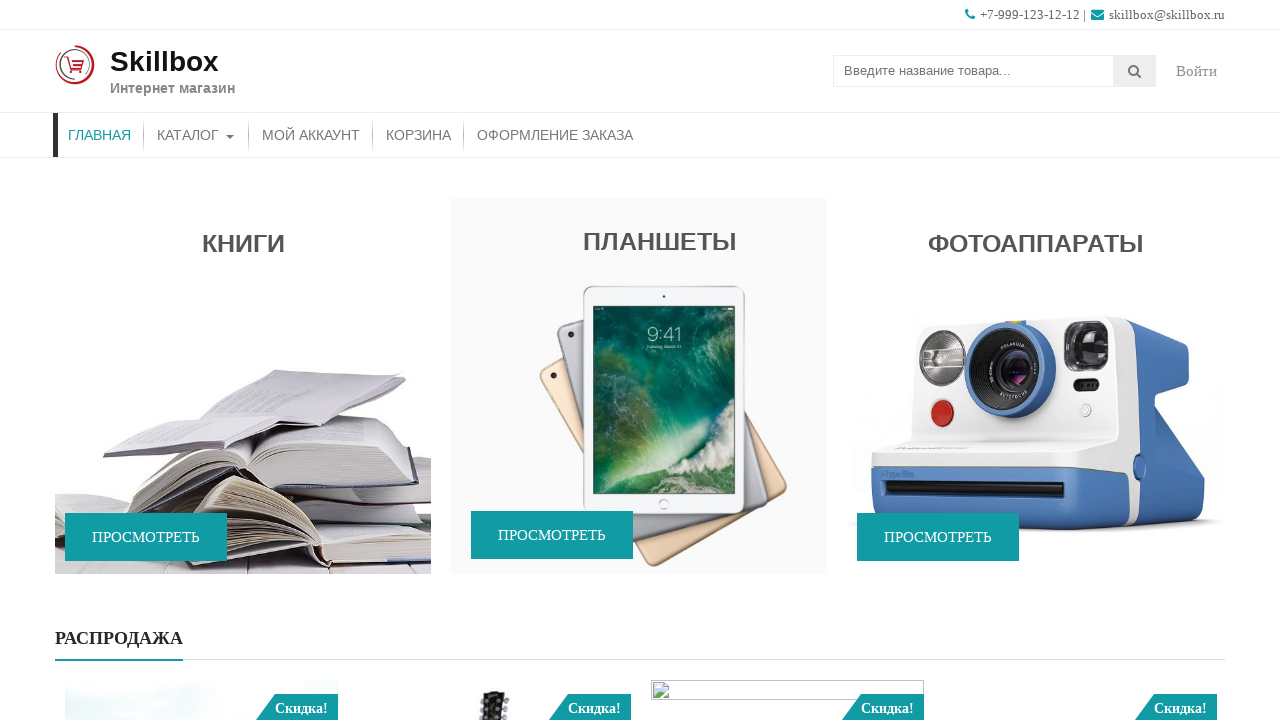

Clicked on Cart navigation menu item at (418, 135) on (//*[@id='menu-primary-menu']/*)[4]
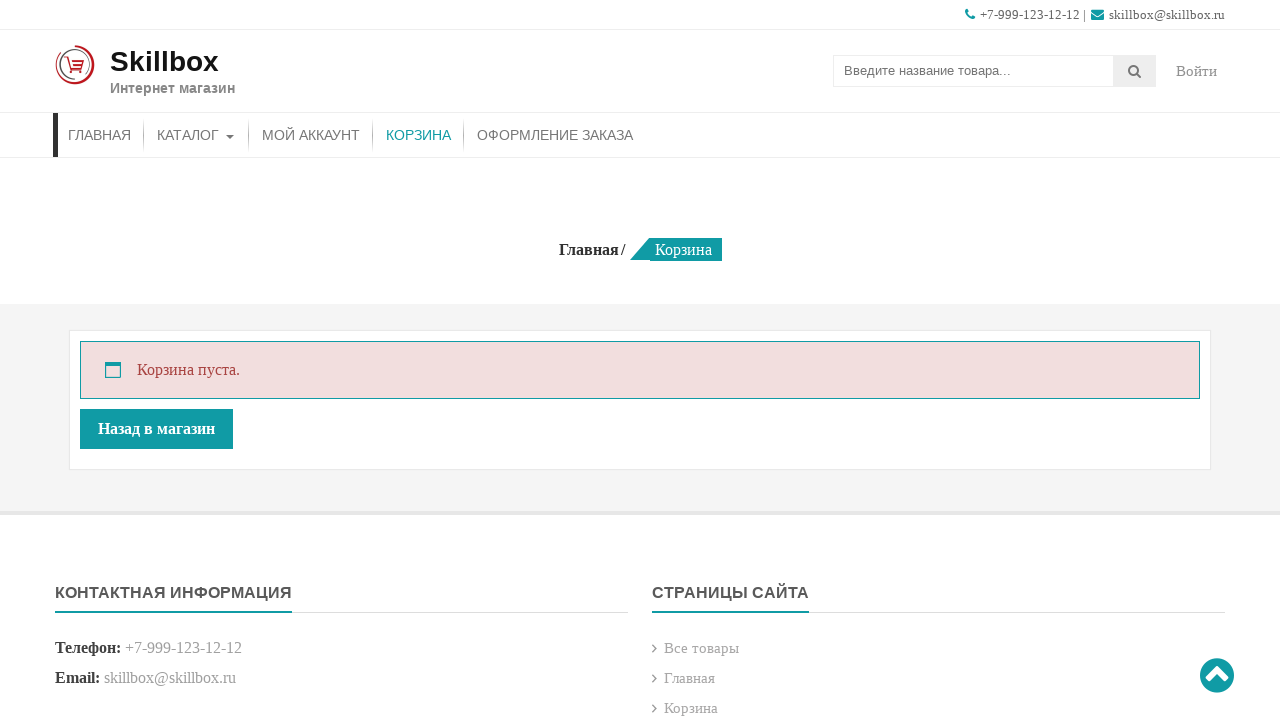

Cart page loaded successfully
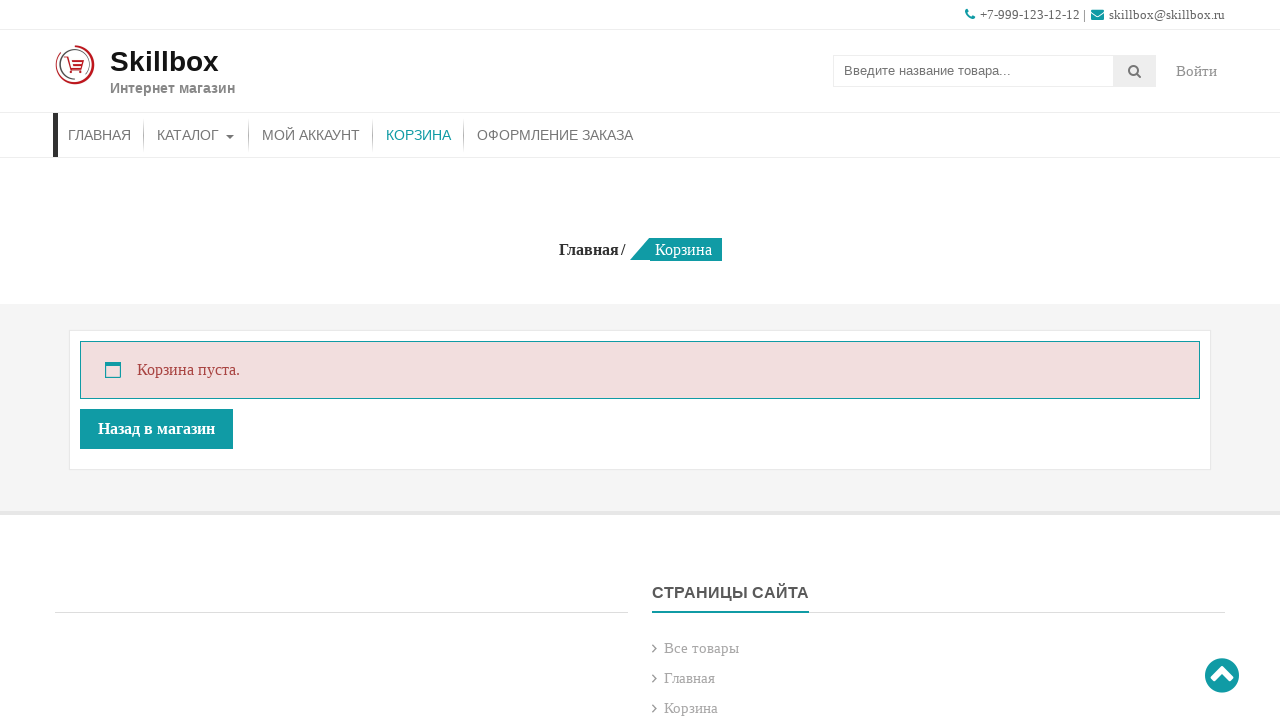

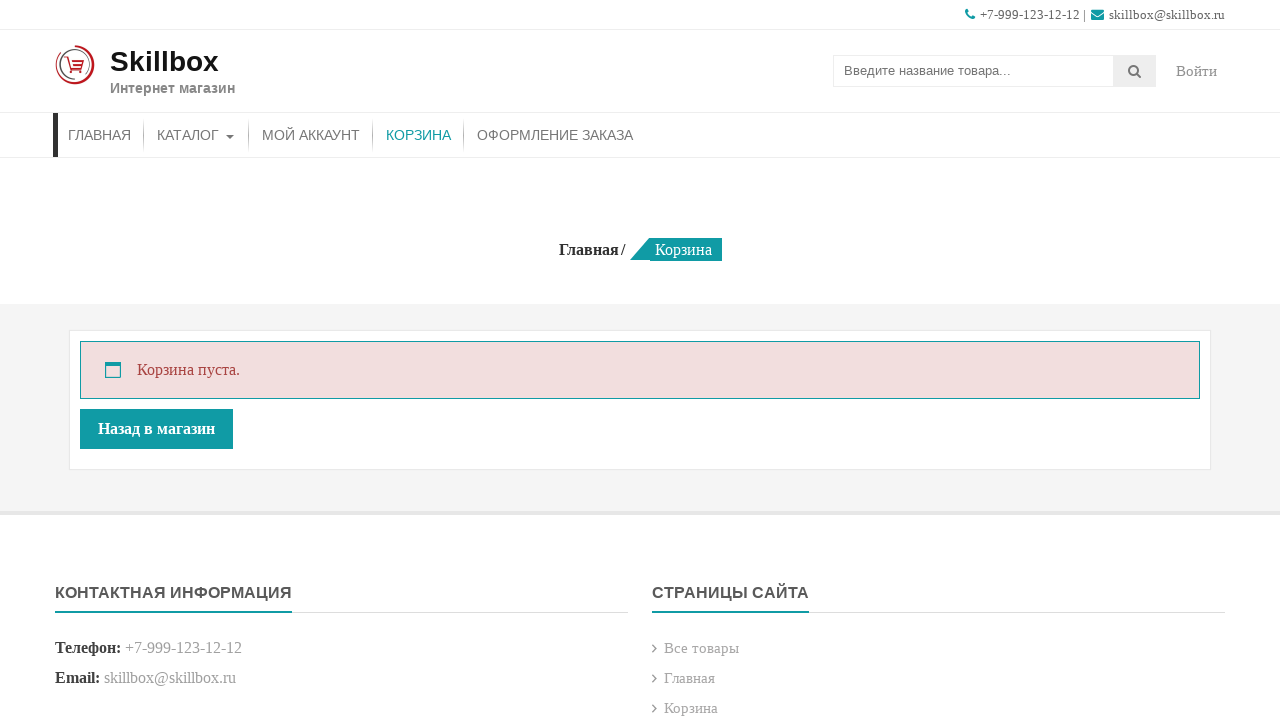